Tests dynamic loading page where an element is rendered after loading bar completes, clicks start button and waits for content to appear with "Hello World!" text

Starting URL: http://the-internet.herokuapp.com/dynamic_loading/2

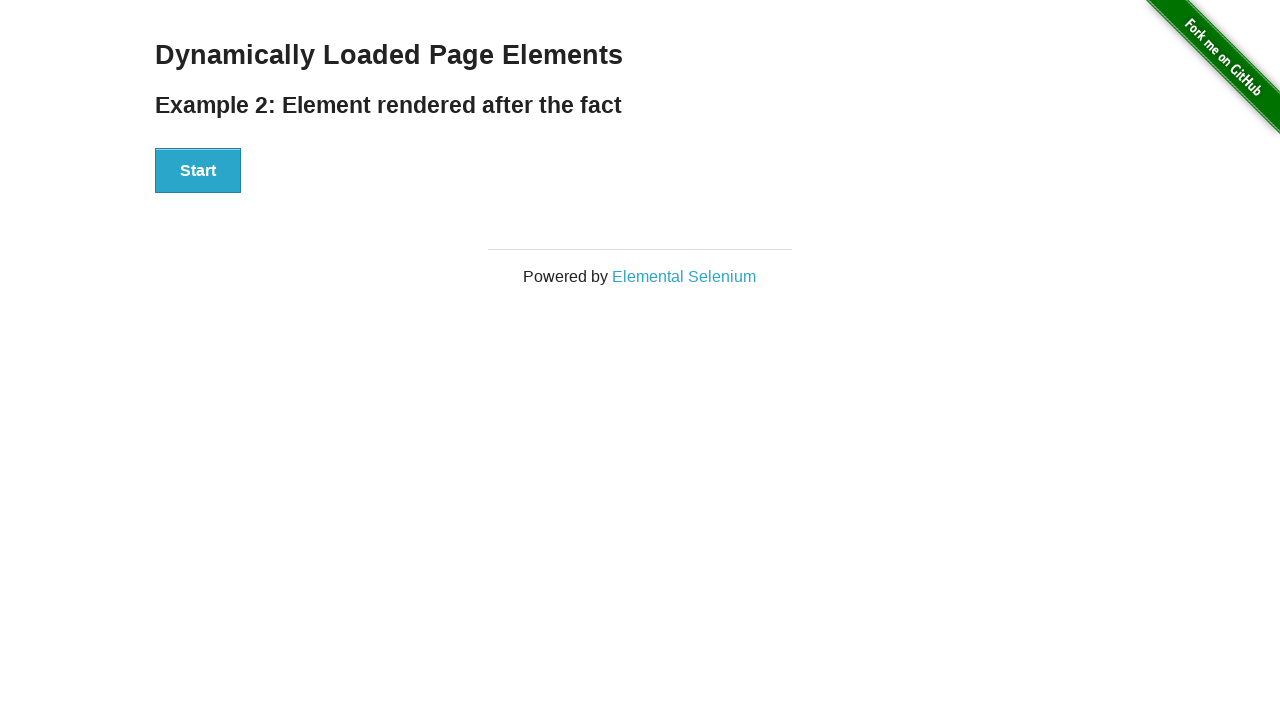

Clicked Start button to begin dynamic loading at (198, 171) on #start button
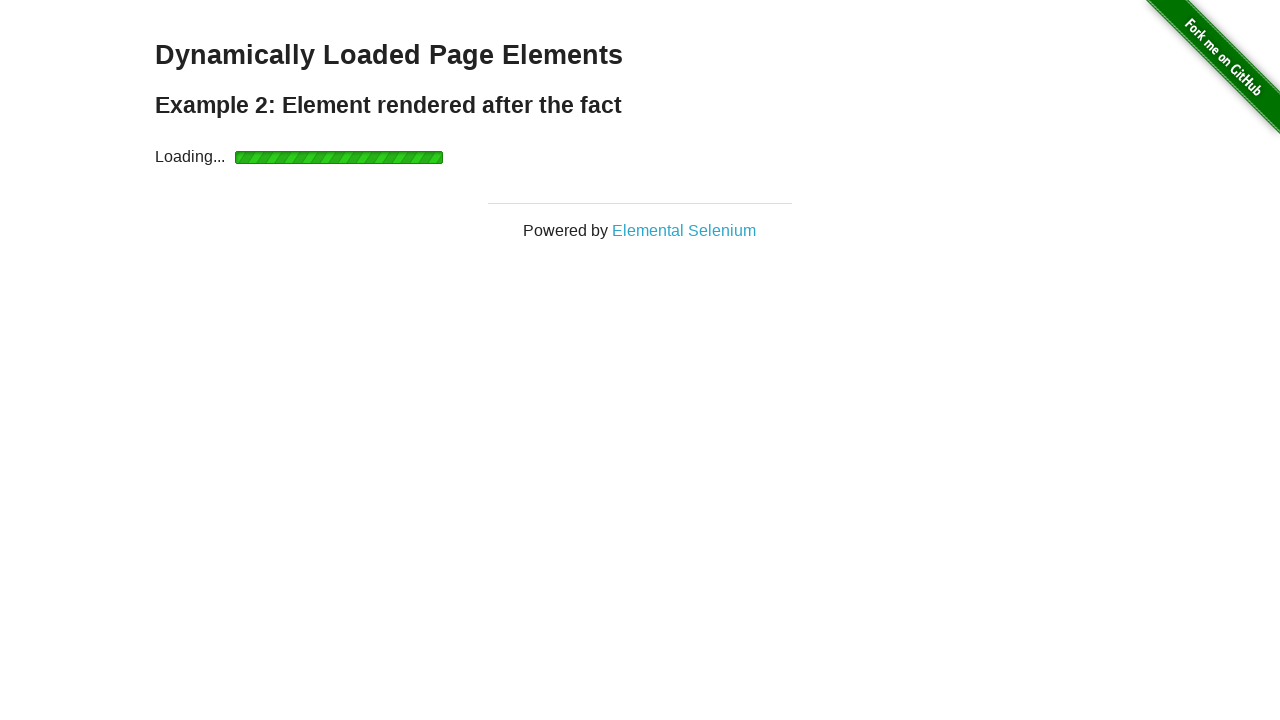

Waited for loading to complete and finish element became visible
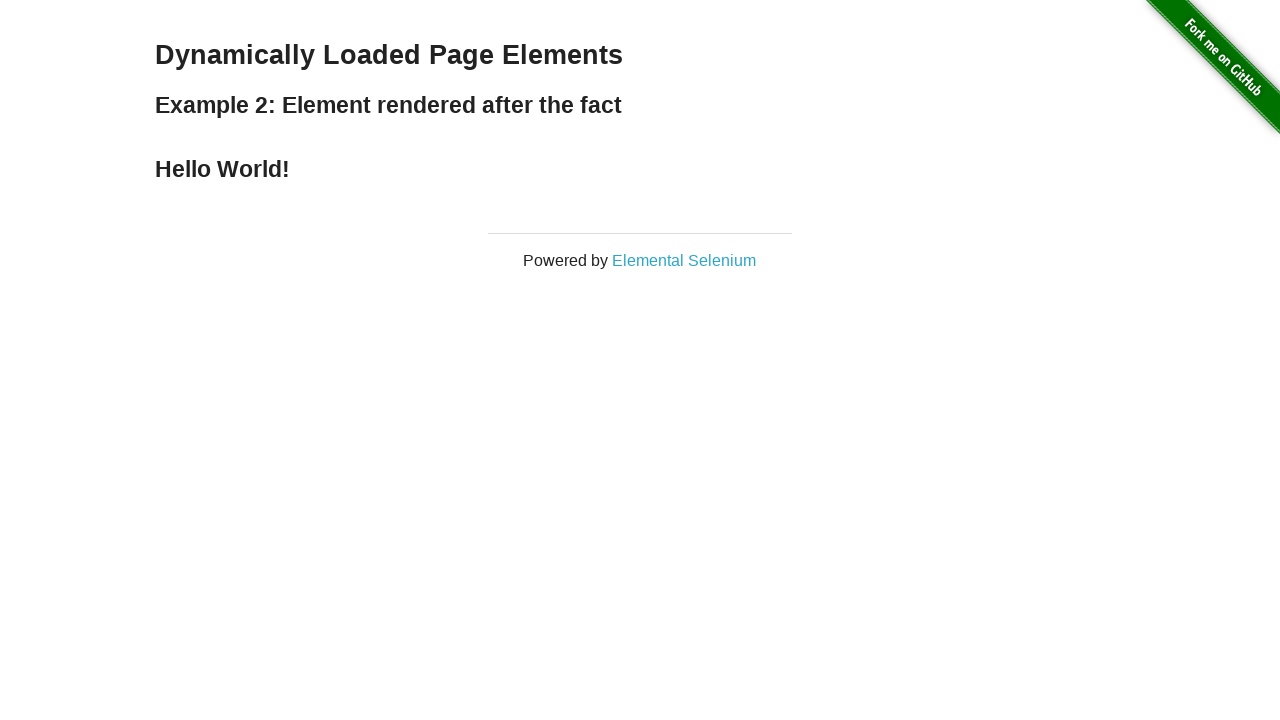

Verified that finish element contains 'Hello World!' text
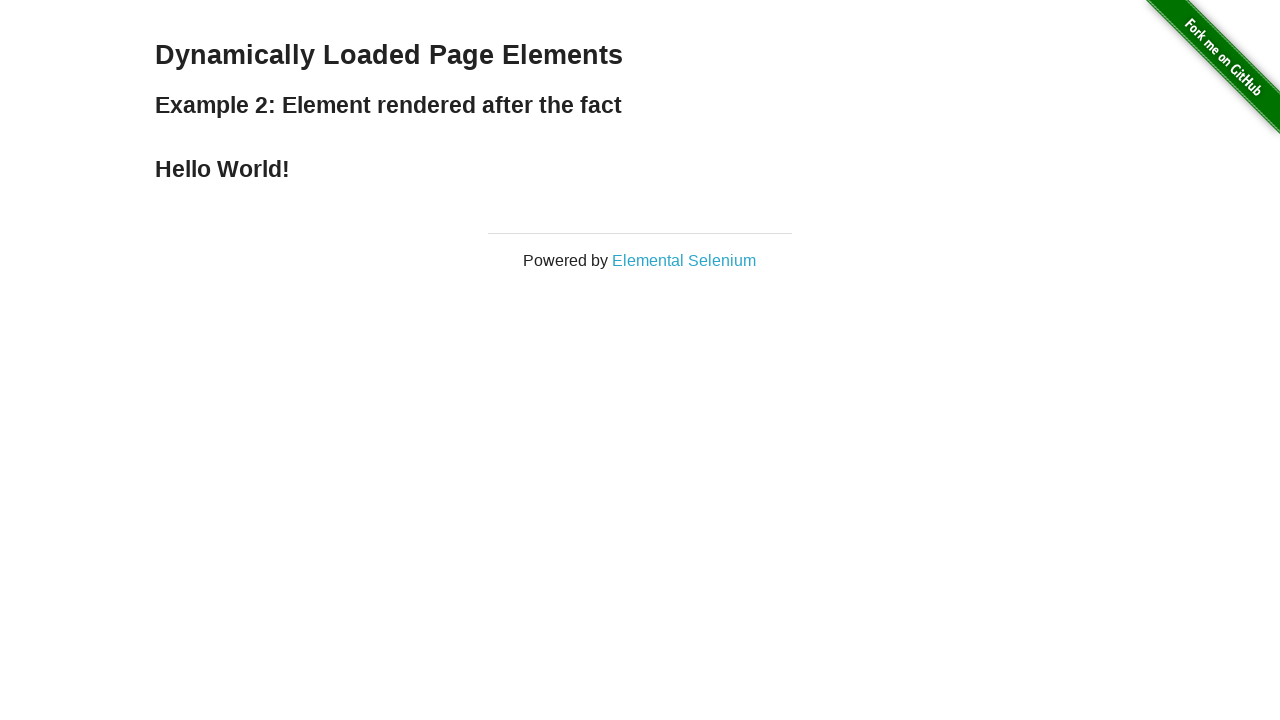

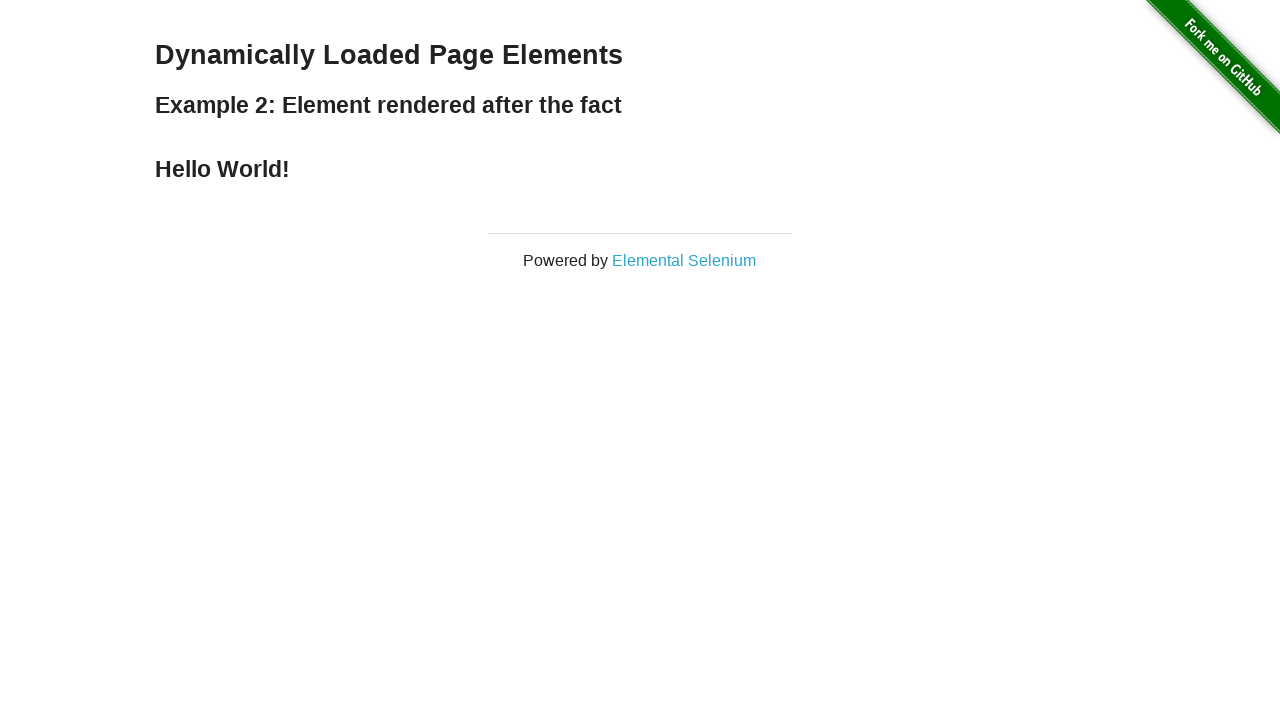